Tests filtering to display all todo items after filtering by other categories

Starting URL: https://demo.playwright.dev/todomvc

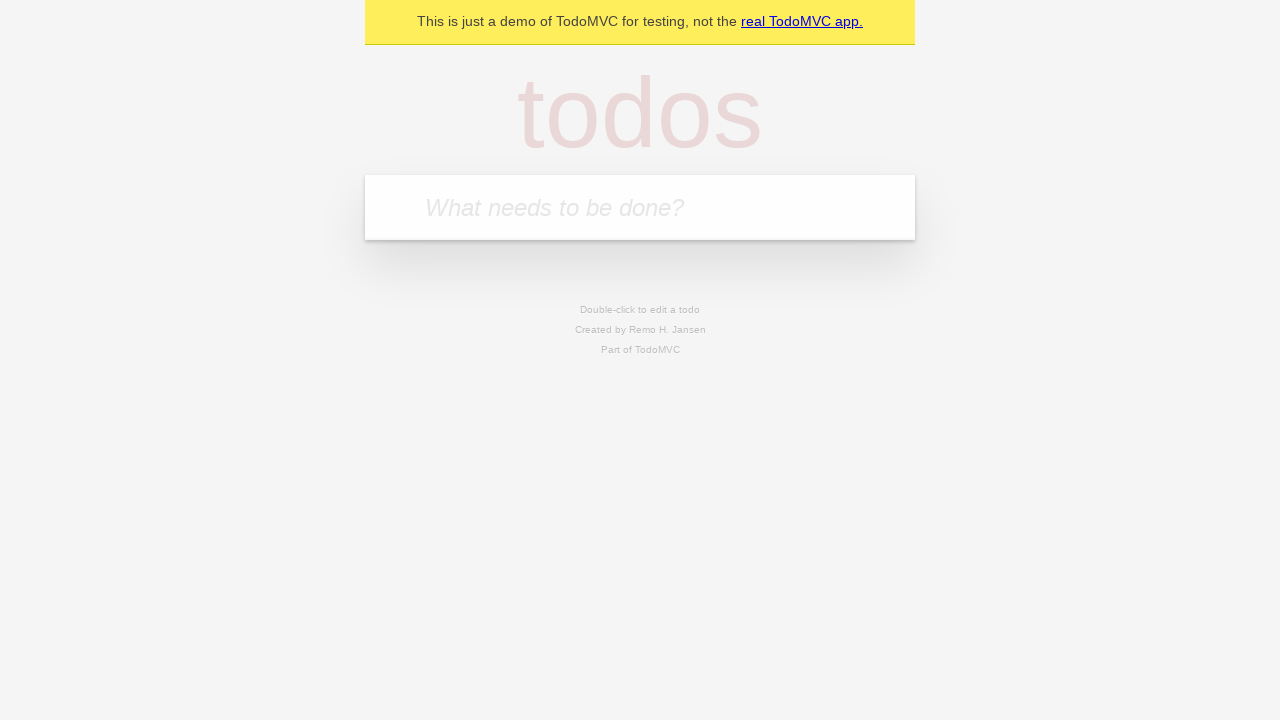

Filled todo input with 'buy some cheese' on internal:attr=[placeholder="What needs to be done?"i]
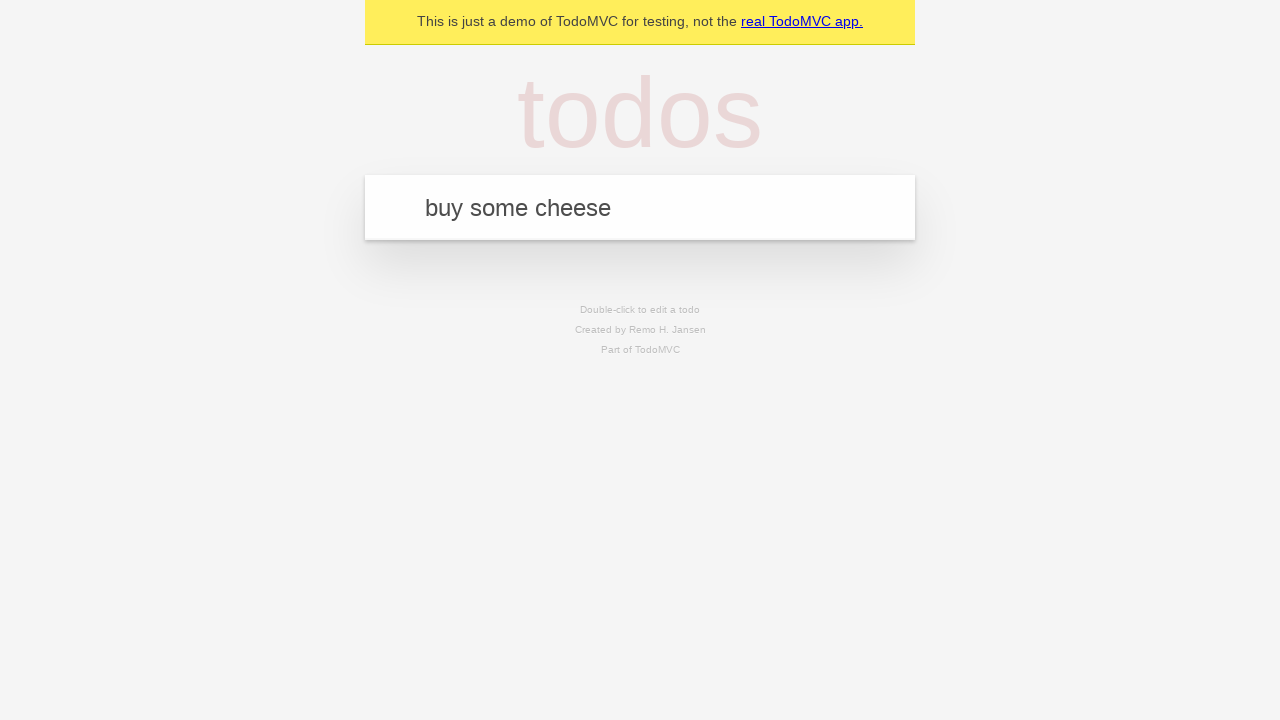

Pressed Enter to create first todo item on internal:attr=[placeholder="What needs to be done?"i]
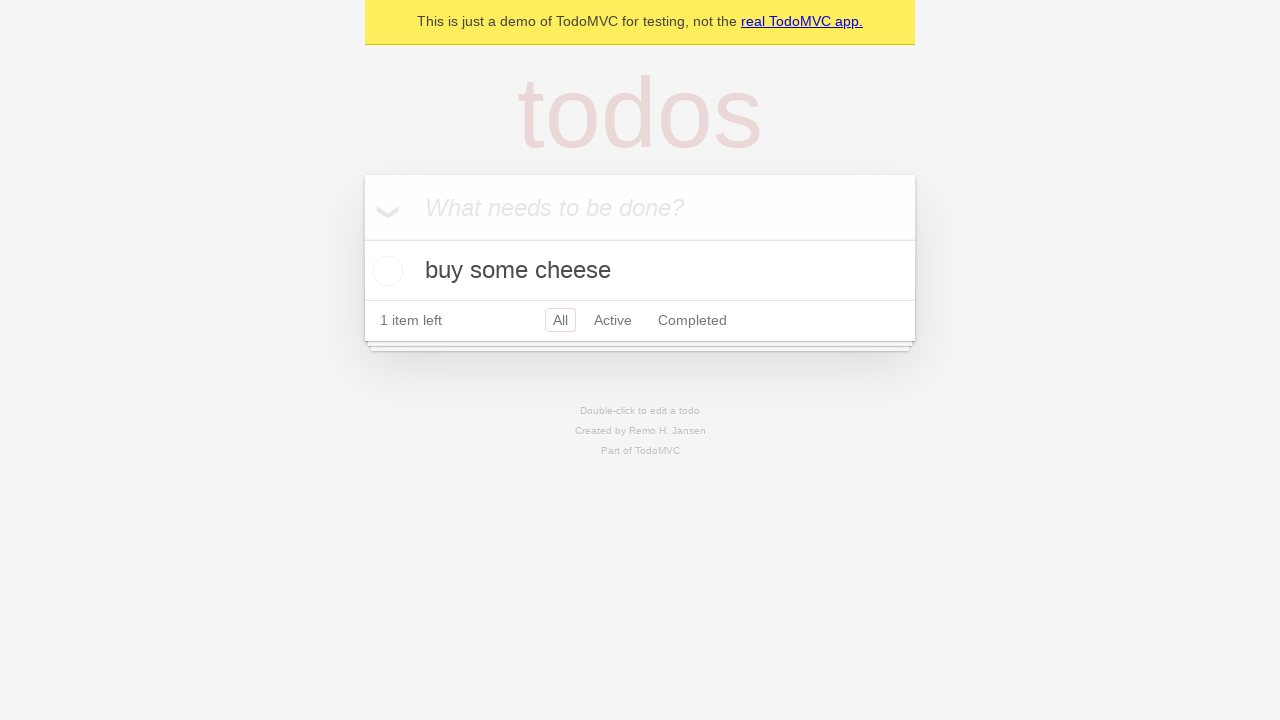

Filled todo input with 'feed the cat' on internal:attr=[placeholder="What needs to be done?"i]
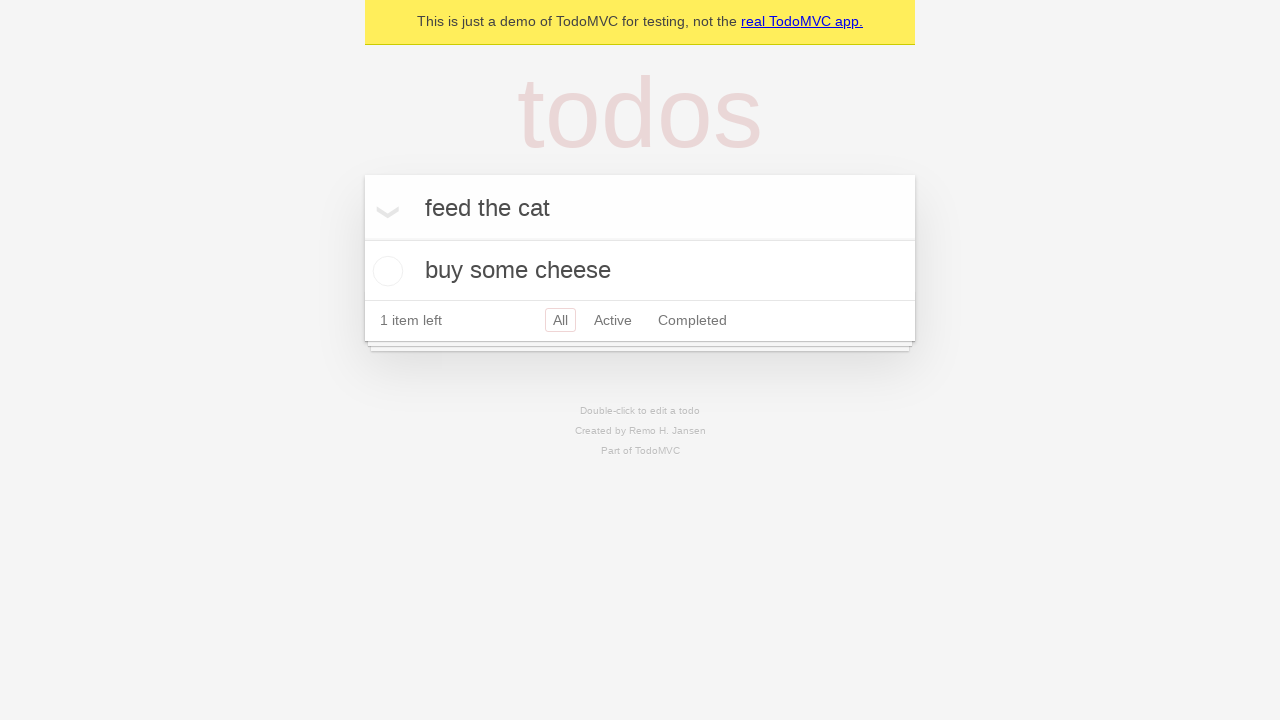

Pressed Enter to create second todo item on internal:attr=[placeholder="What needs to be done?"i]
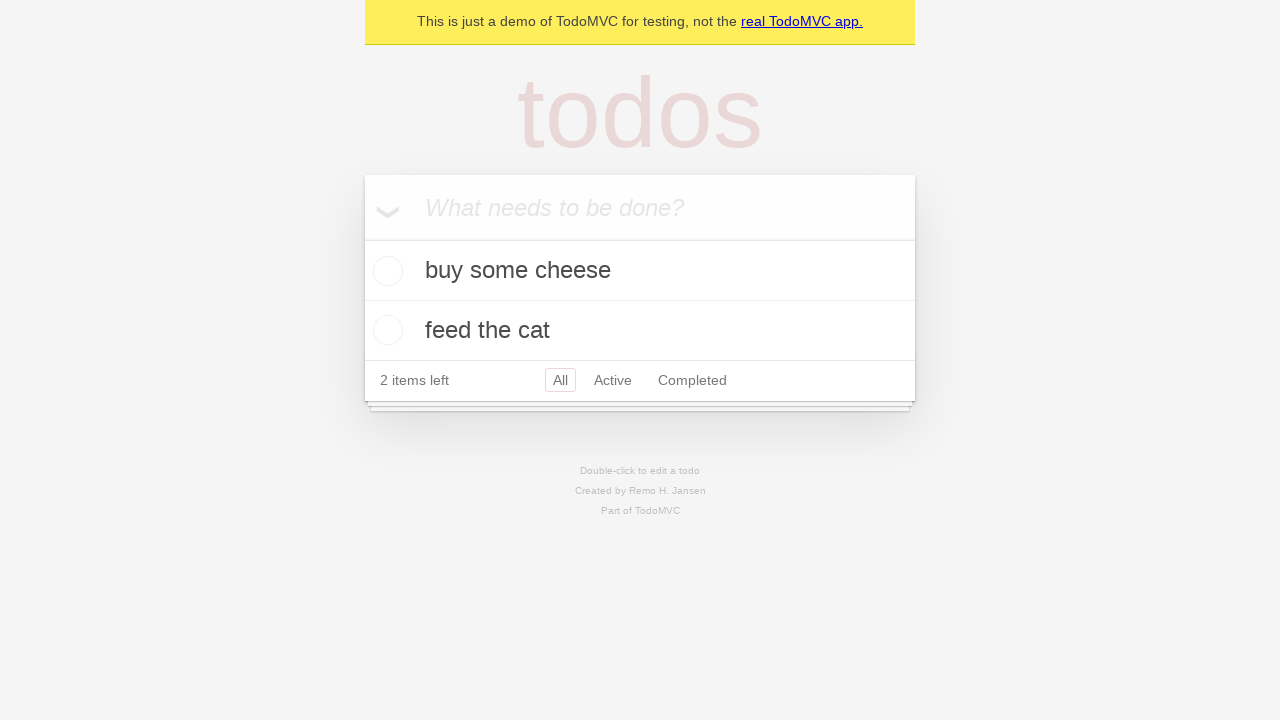

Filled todo input with 'book a doctors appointment' on internal:attr=[placeholder="What needs to be done?"i]
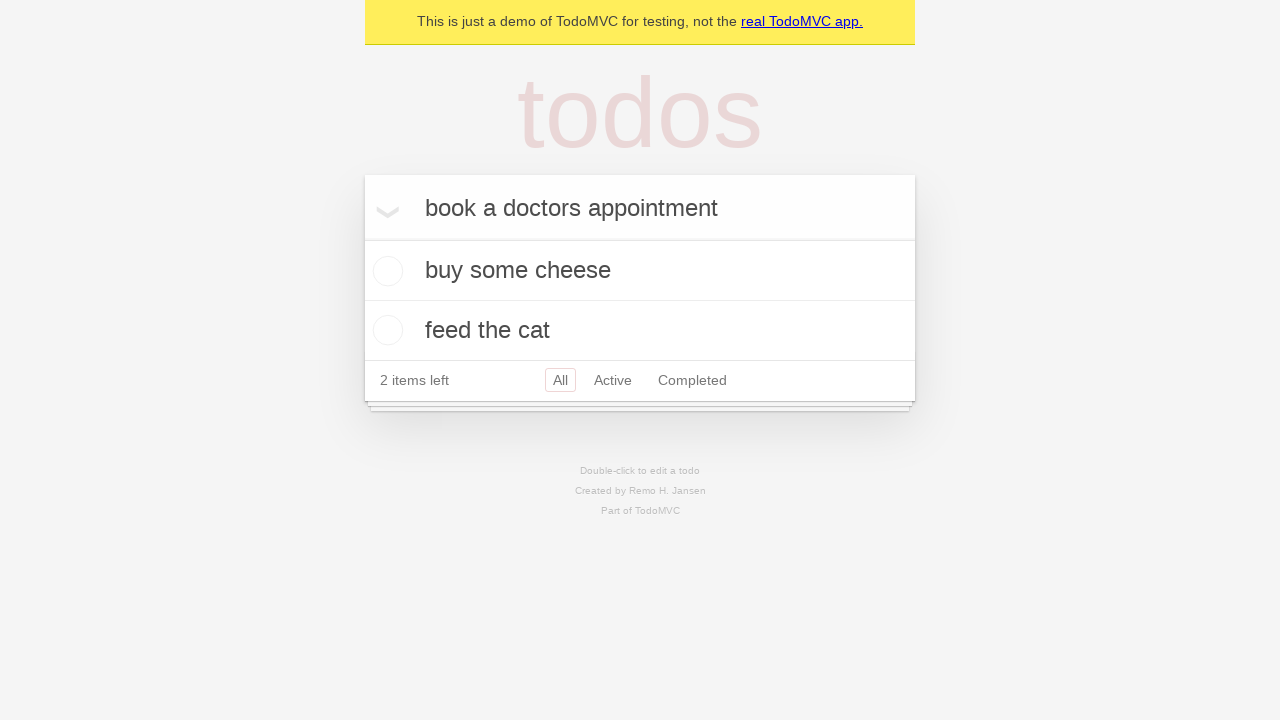

Pressed Enter to create third todo item on internal:attr=[placeholder="What needs to be done?"i]
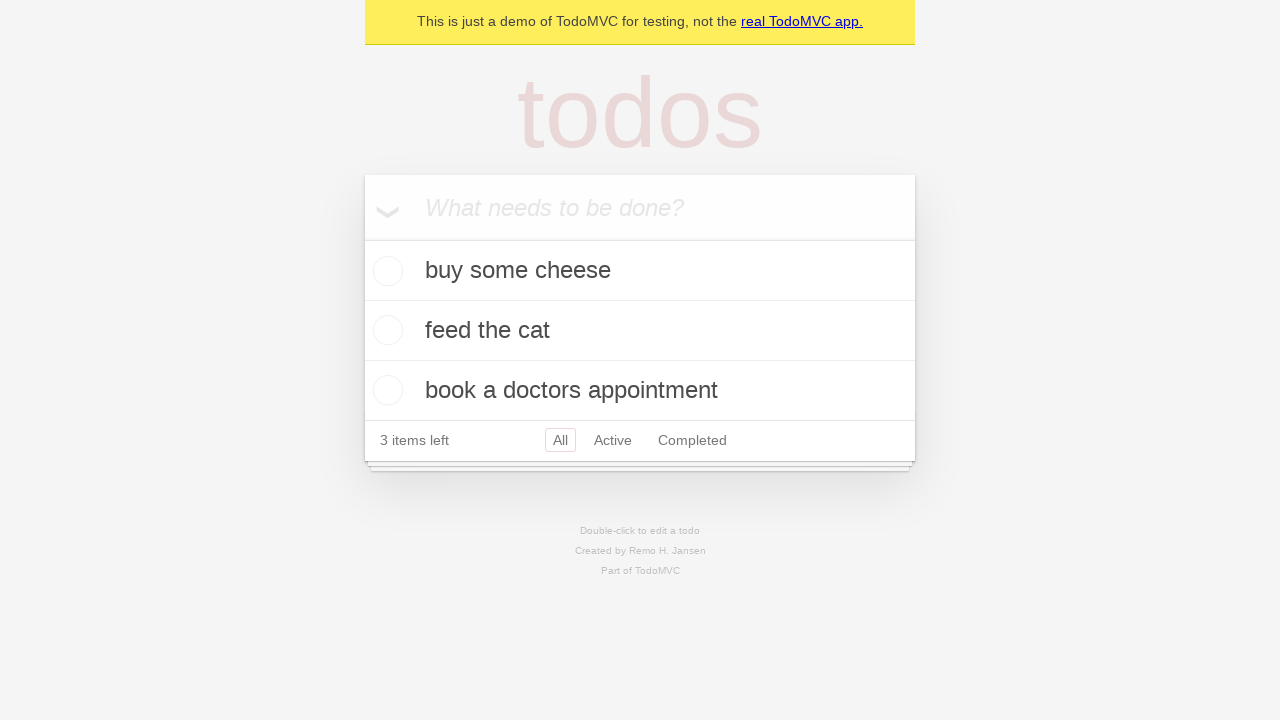

Checked the second todo item (feed the cat) at (385, 330) on internal:testid=[data-testid="todo-item"s] >> nth=1 >> internal:role=checkbox
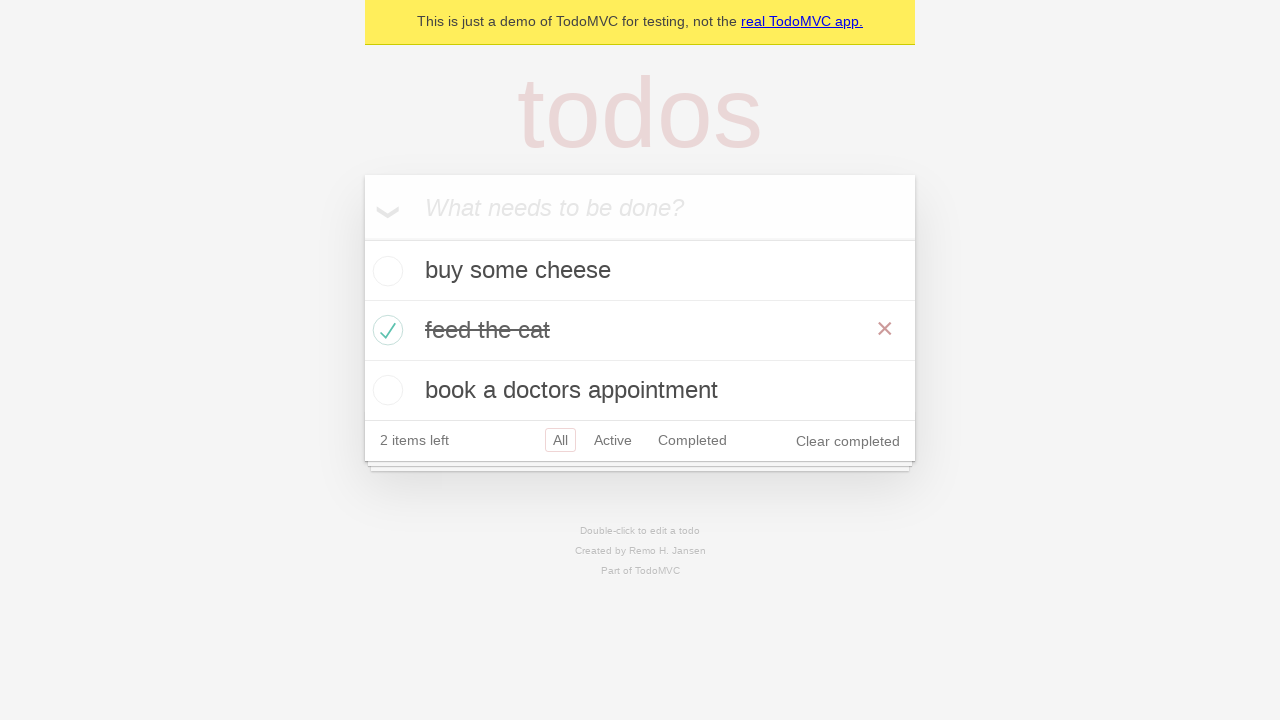

Clicked Active filter to show only active items at (613, 440) on internal:role=link[name="Active"i]
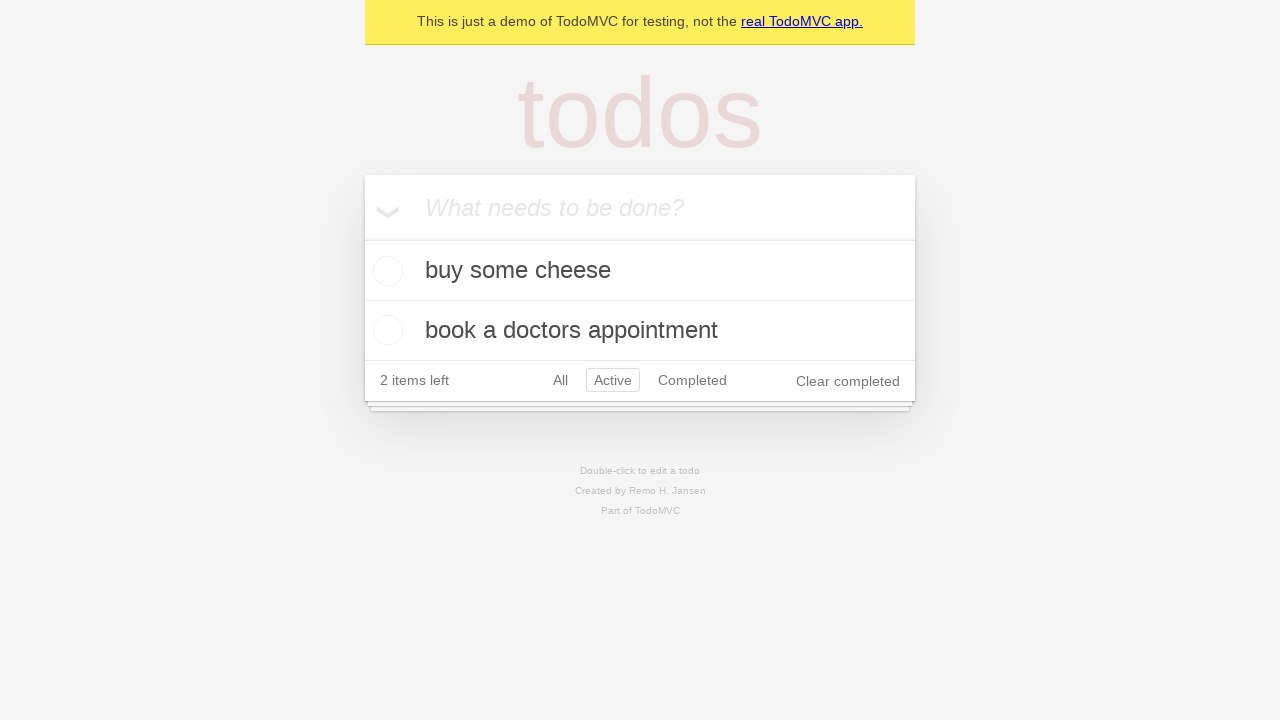

Clicked Completed filter to show only completed items at (692, 380) on internal:role=link[name="Completed"i]
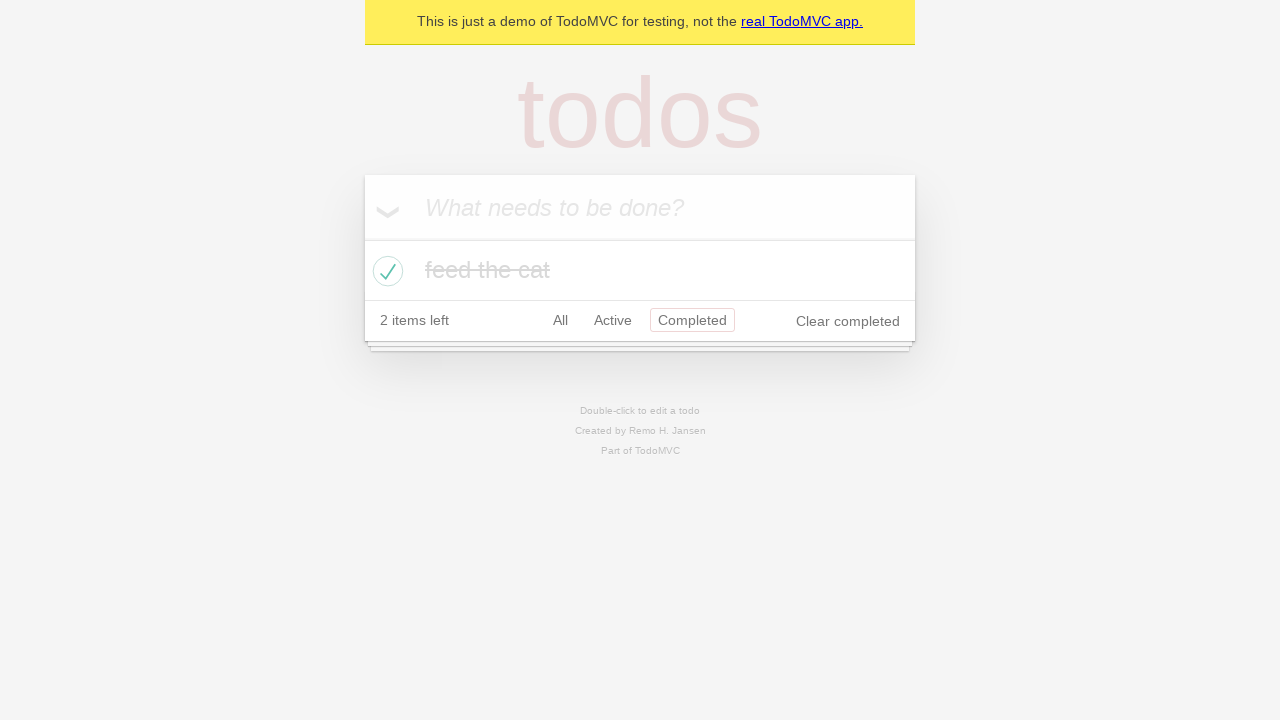

Clicked All filter to display all todo items at (560, 320) on internal:role=link[name="All"i]
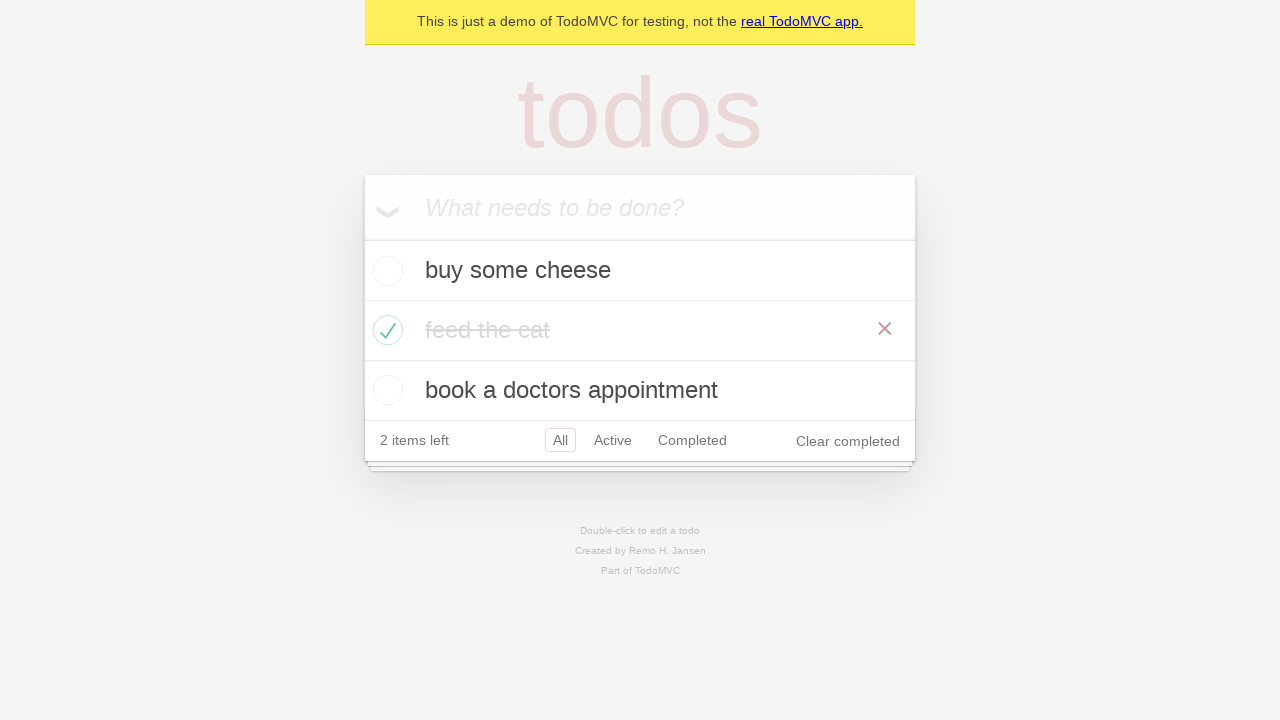

All todo items loaded and visible
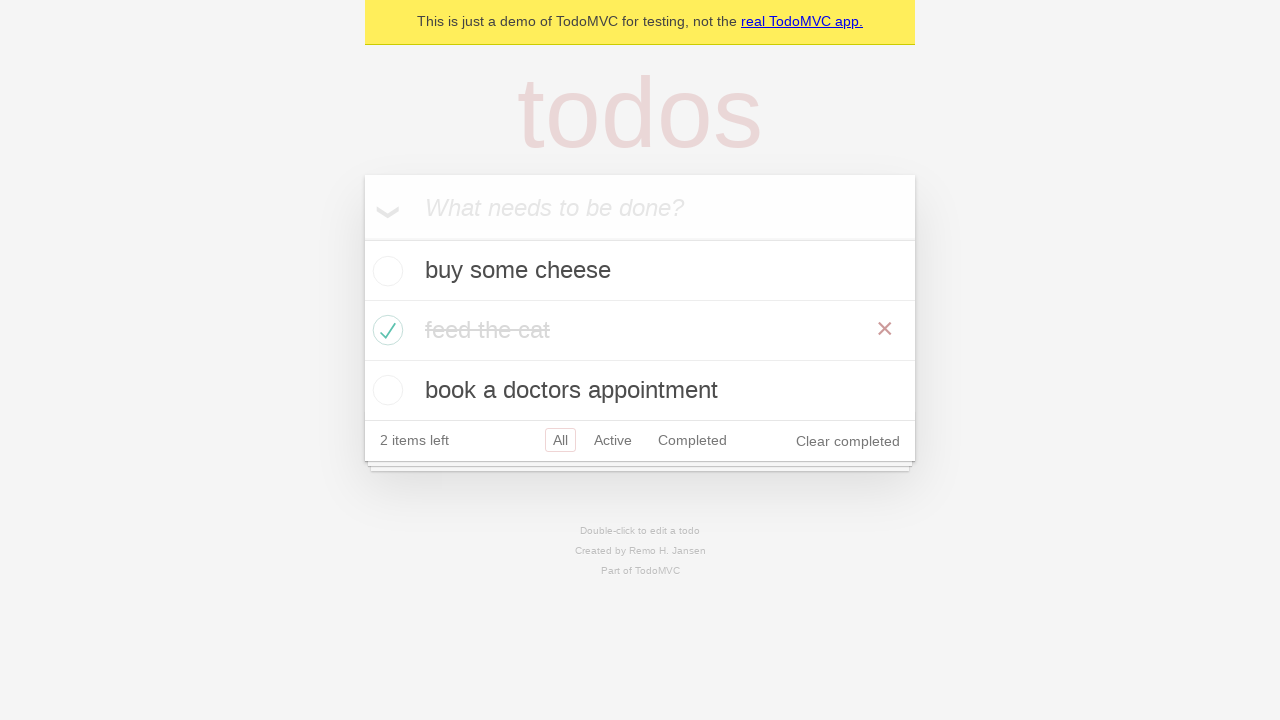

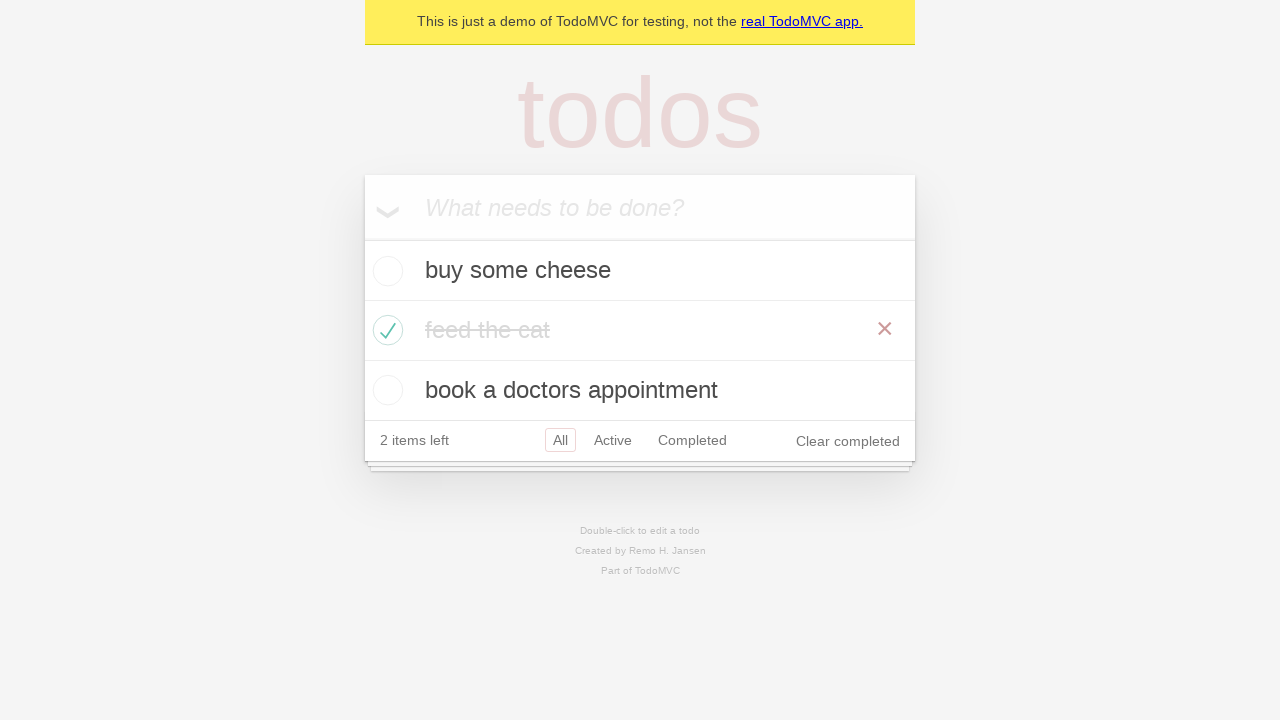